Tests table sorting functionality by clicking on the header to sort vegetables/fruits by name, verifies the sorting is correct, and searches for a specific item to get its price

Starting URL: https://rahulshettyacademy.com/seleniumPractise/#/offers

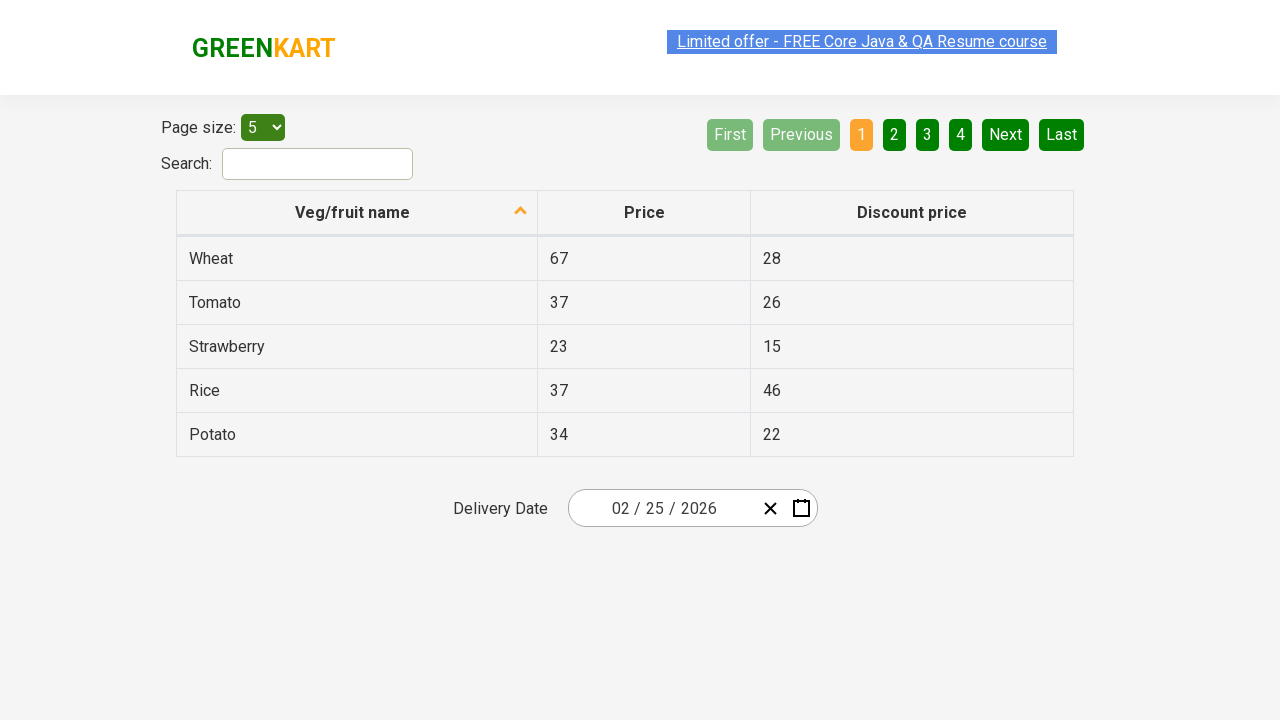

Clicked on 'Veg/fruit name' table header to sort at (357, 213) on xpath=//tr/th[1]
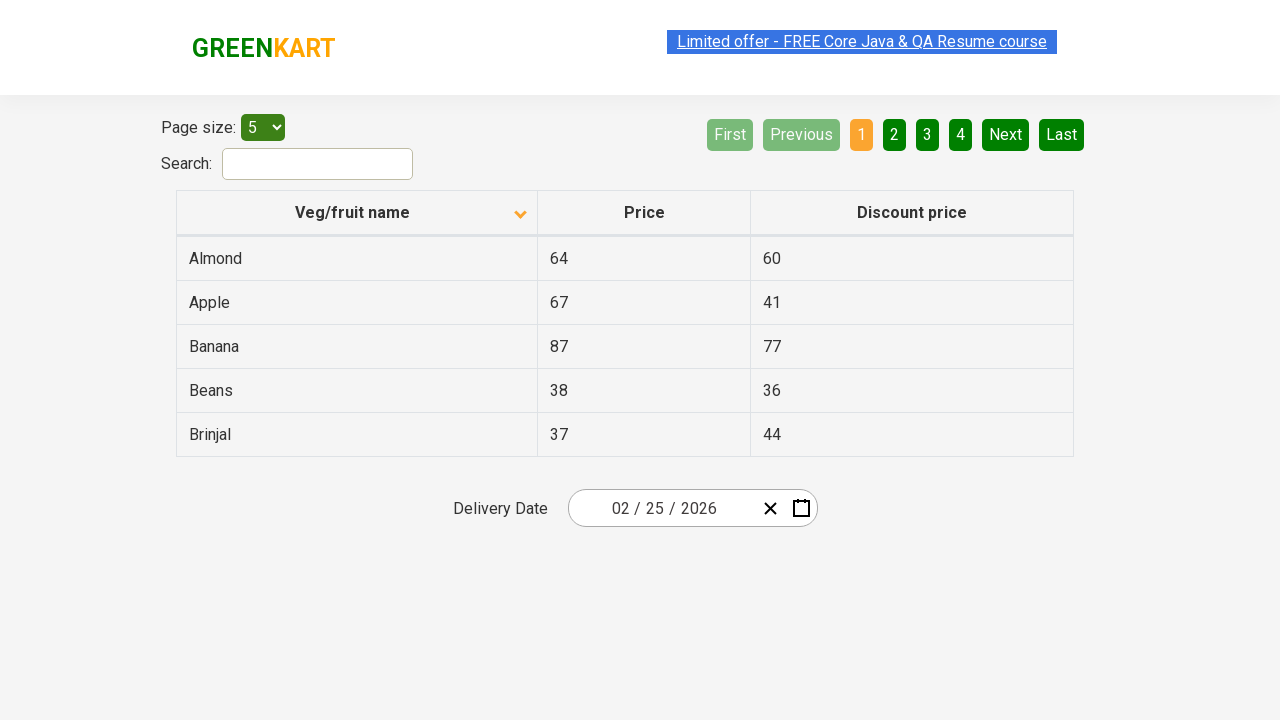

Waited for table to be sorted
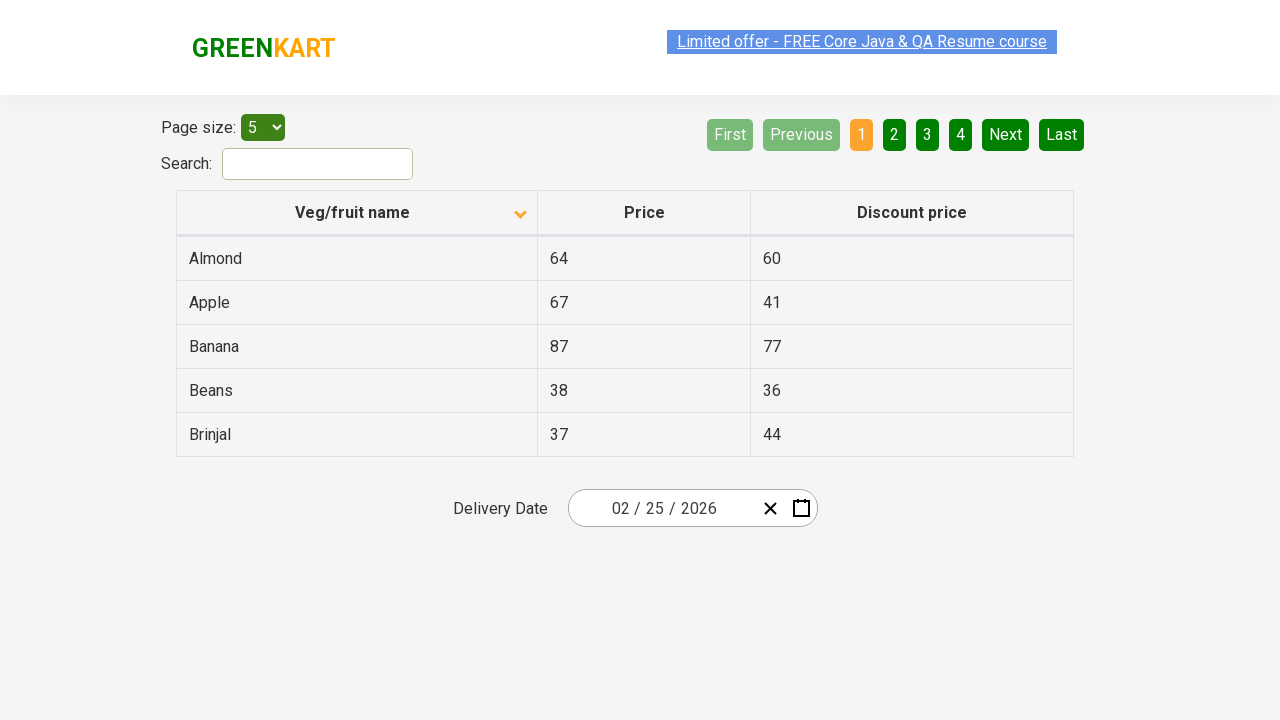

Retrieved all vegetable/fruit names from first column
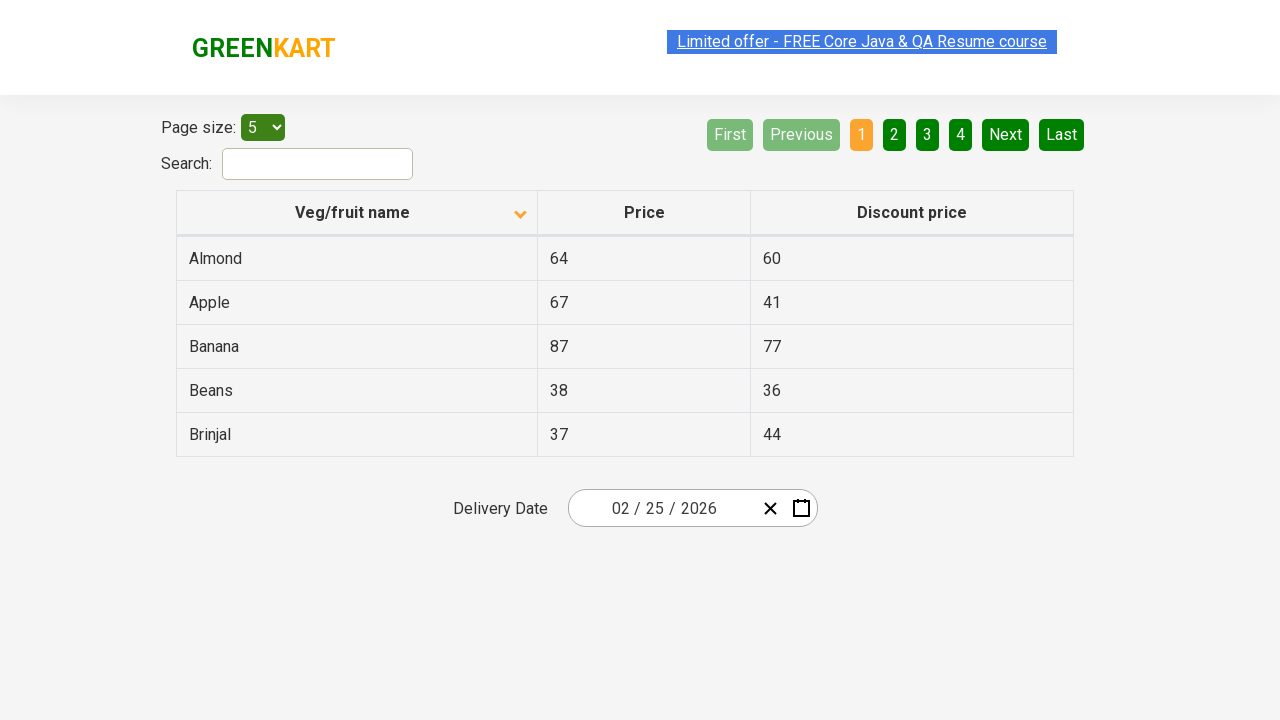

Extracted text content from 5 items
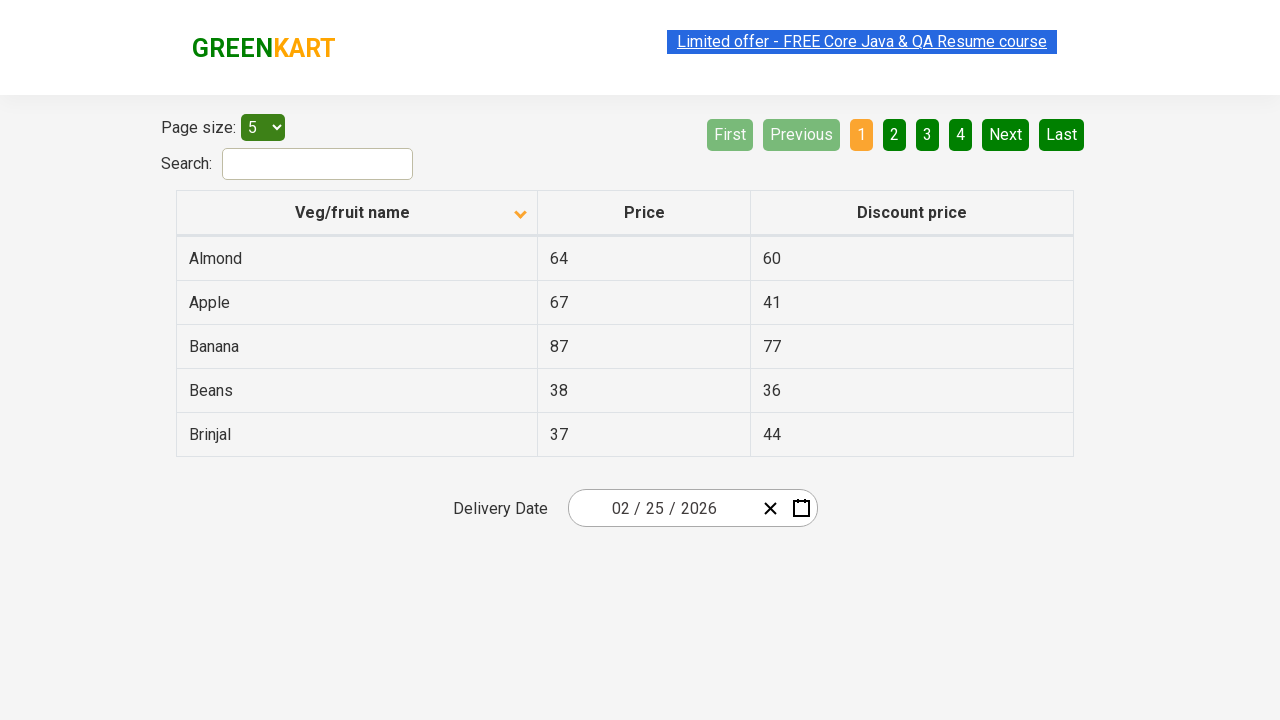

Verified that table is properly sorted alphabetically
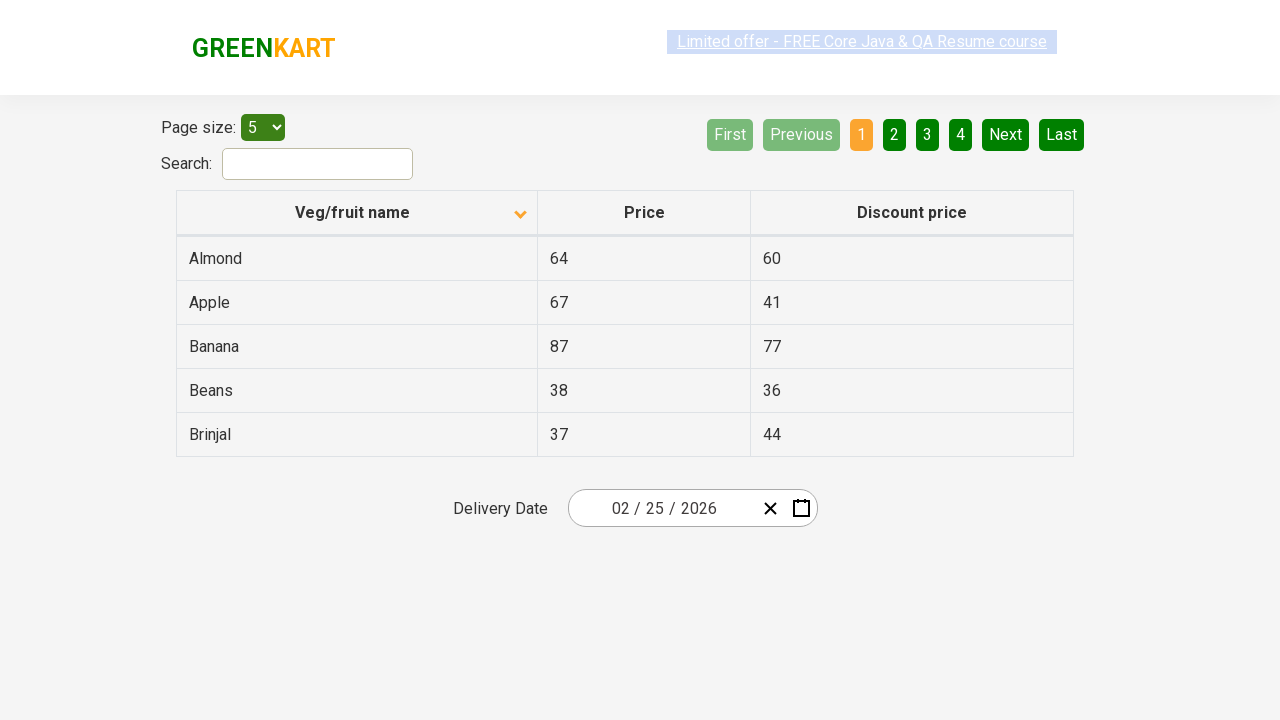

Searched for 'Beans' in the vegetable/fruit list
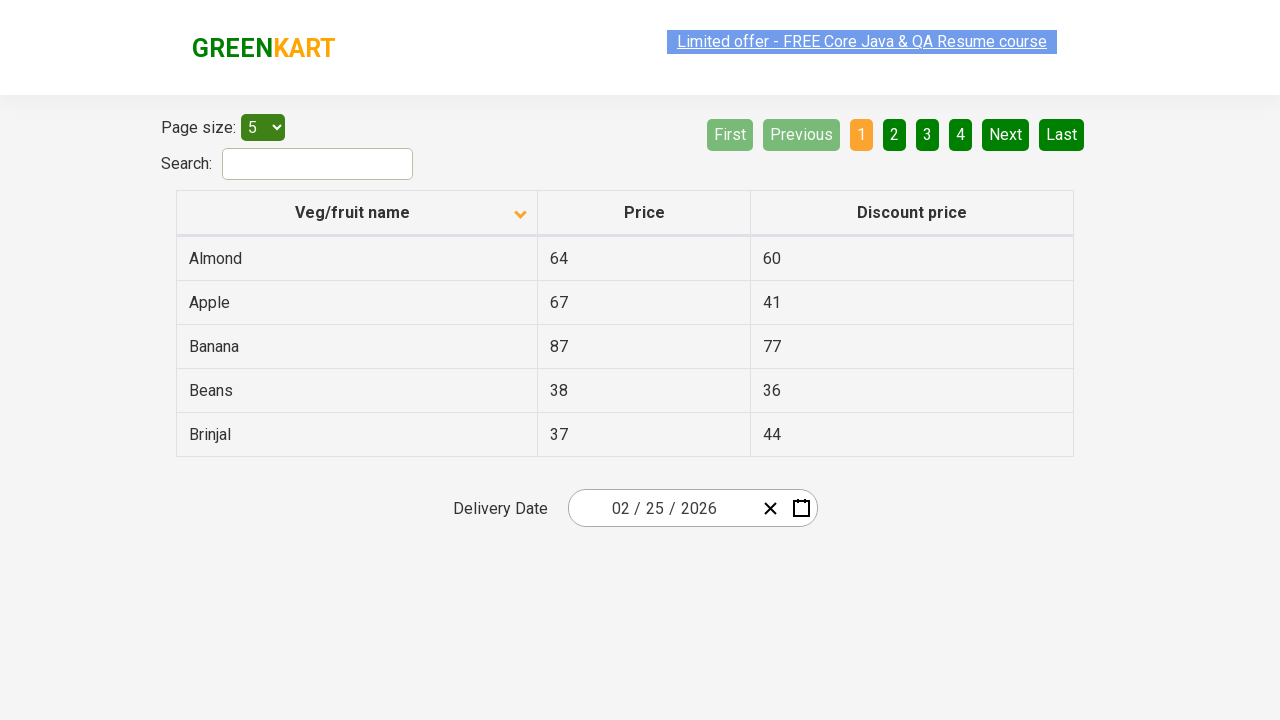

Retrieved price of Beans: 38
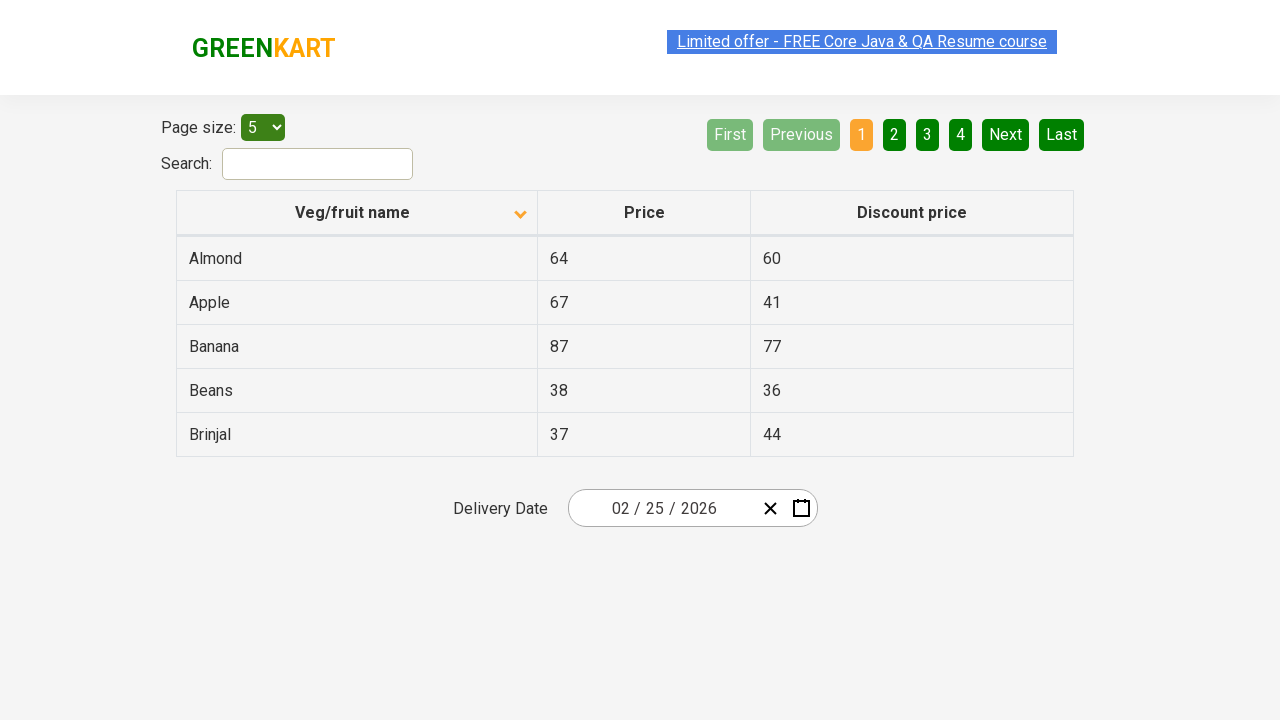

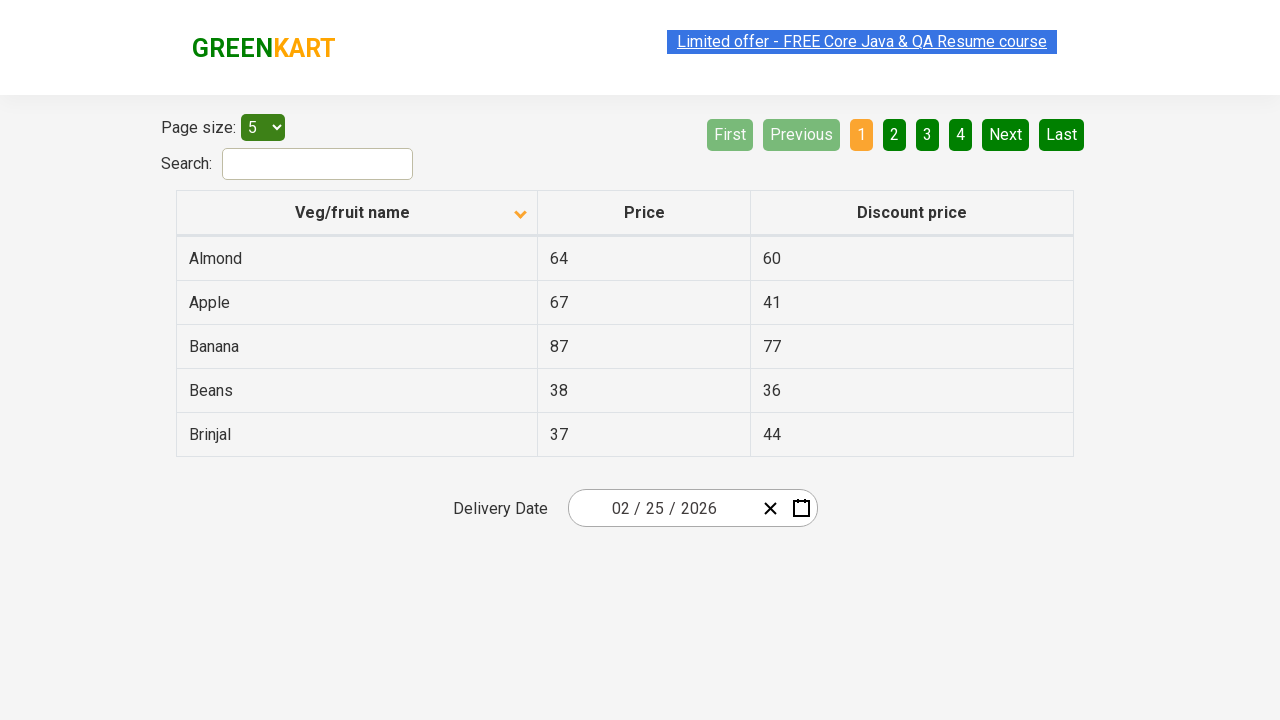